Navigates to WebdriverIO documentation pages - first the getting started guide, then the API documentation page

Starting URL: https://webdriver.io/docs/gettingstarted.html

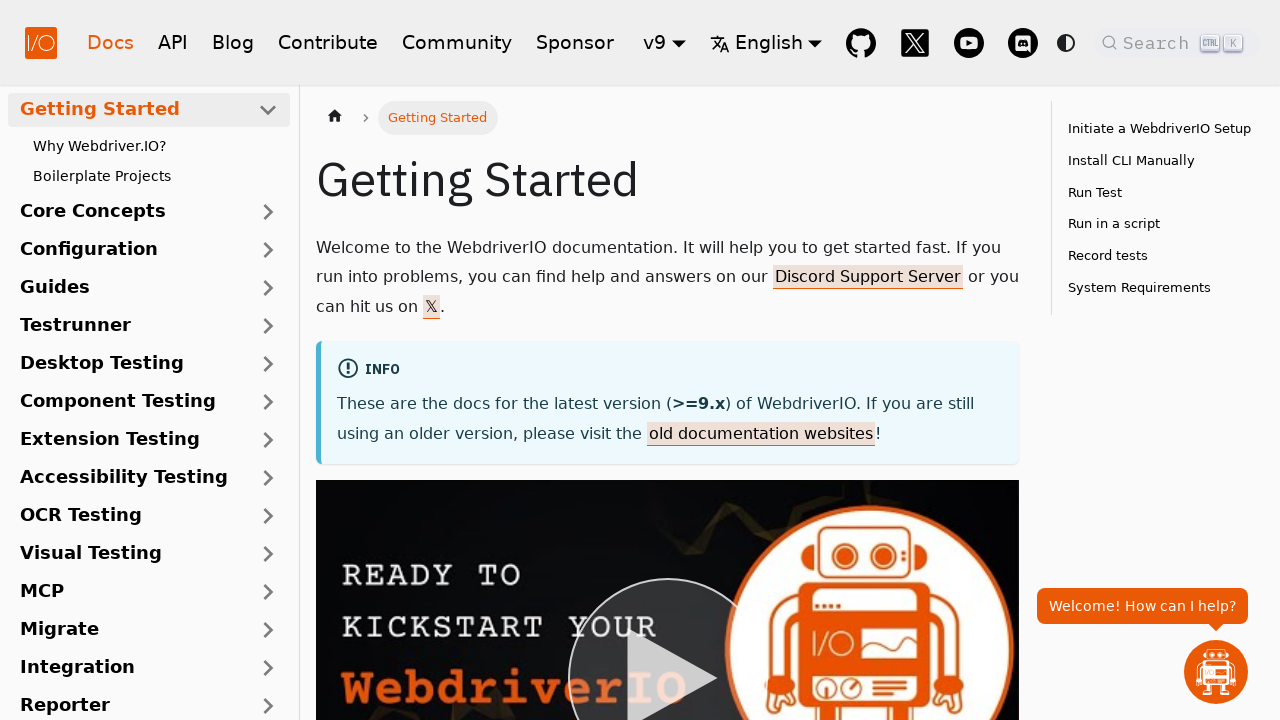

Getting started page loaded - H1 element found
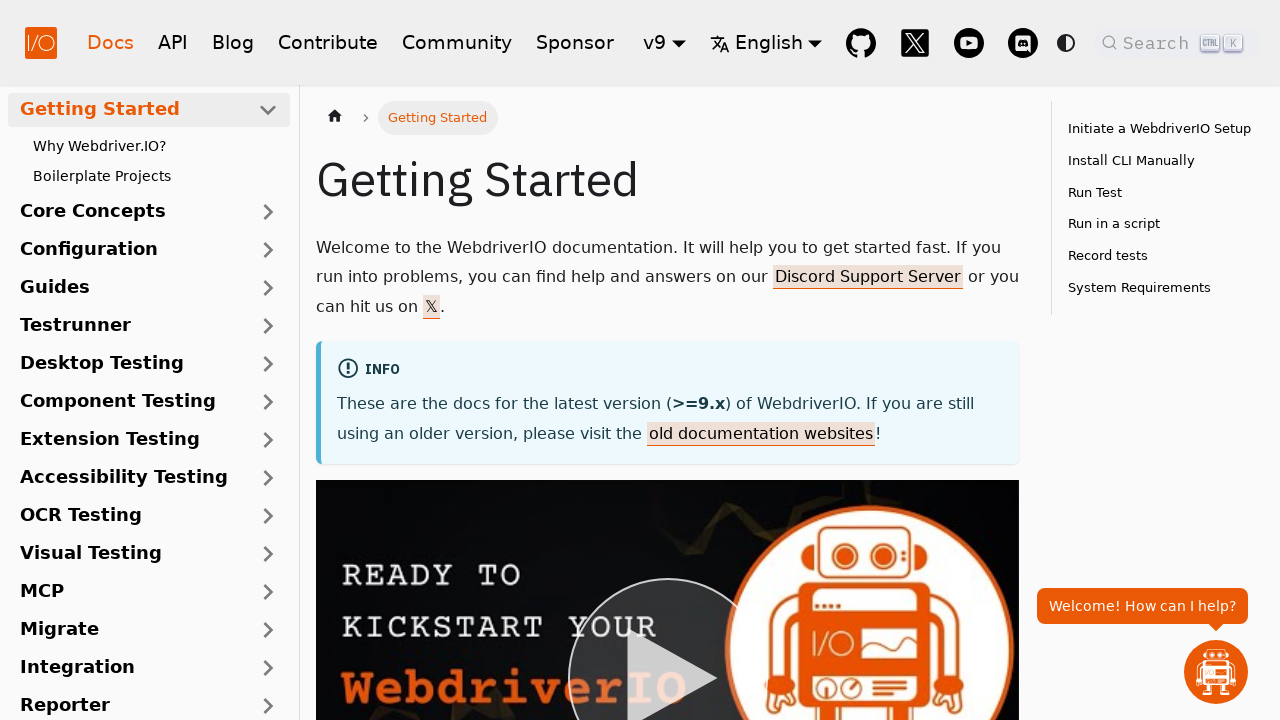

Navigated to WebdriverIO API documentation page
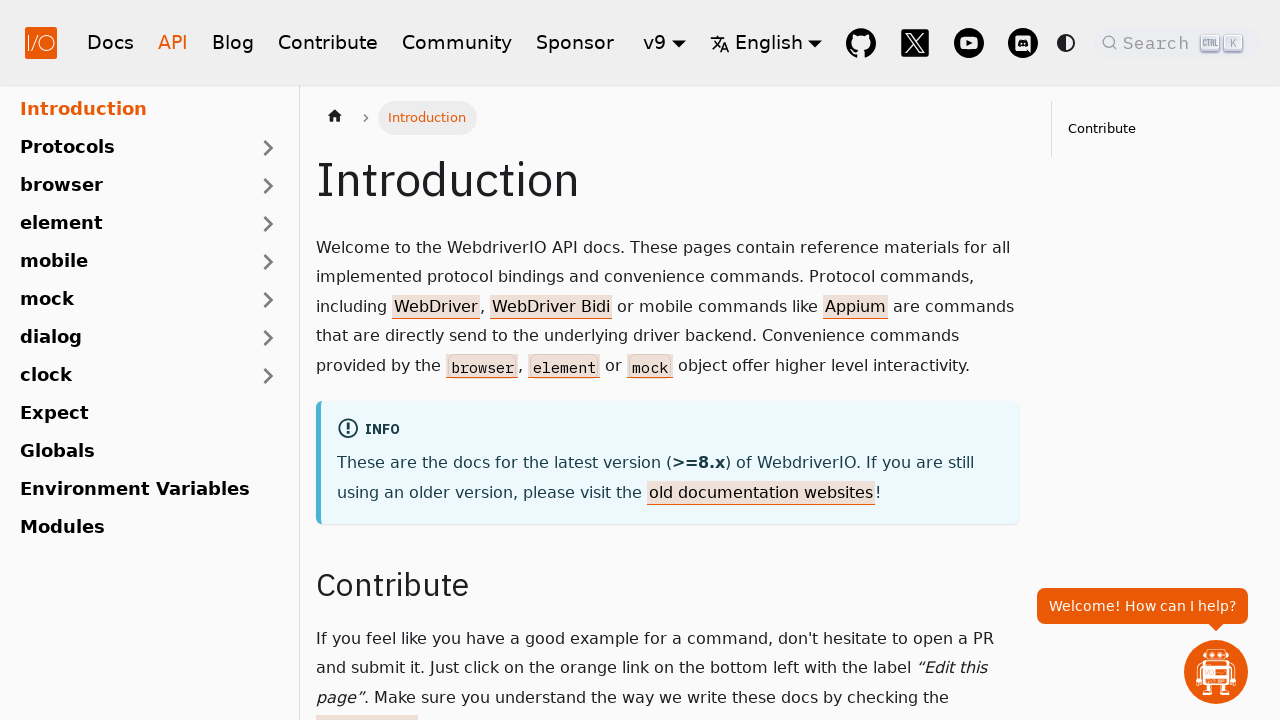

API documentation page loaded - H1 element found
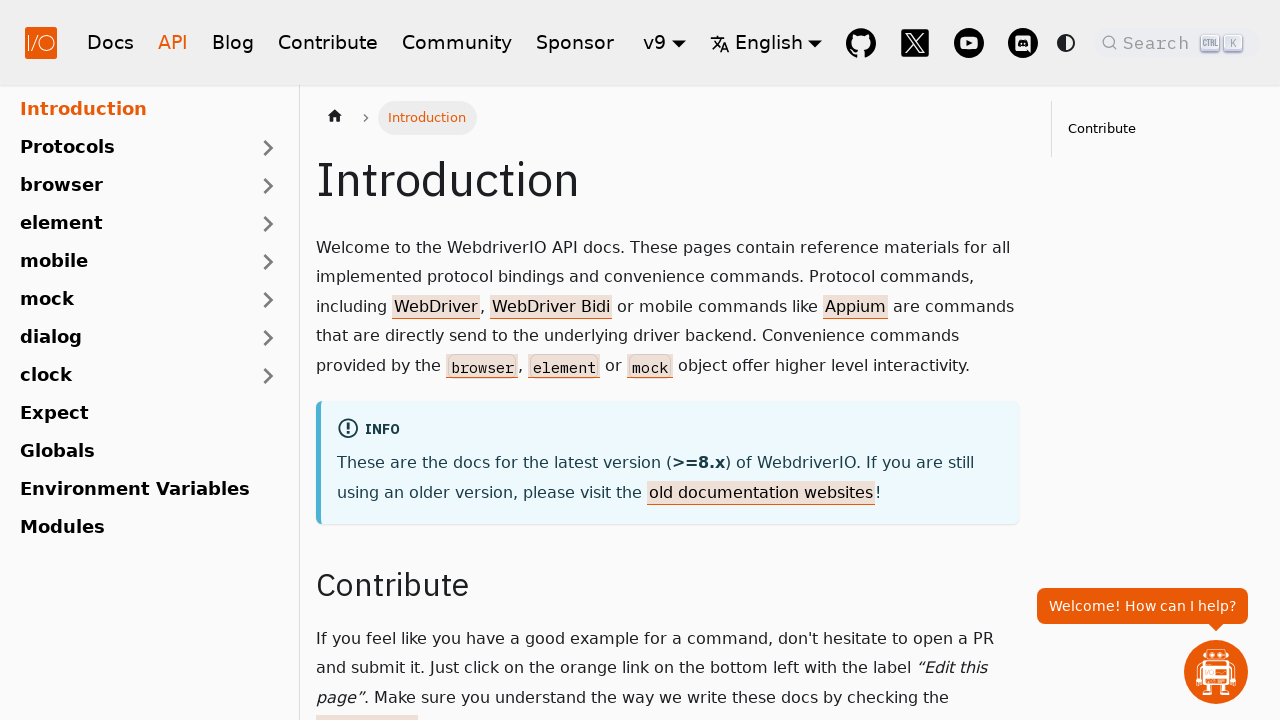

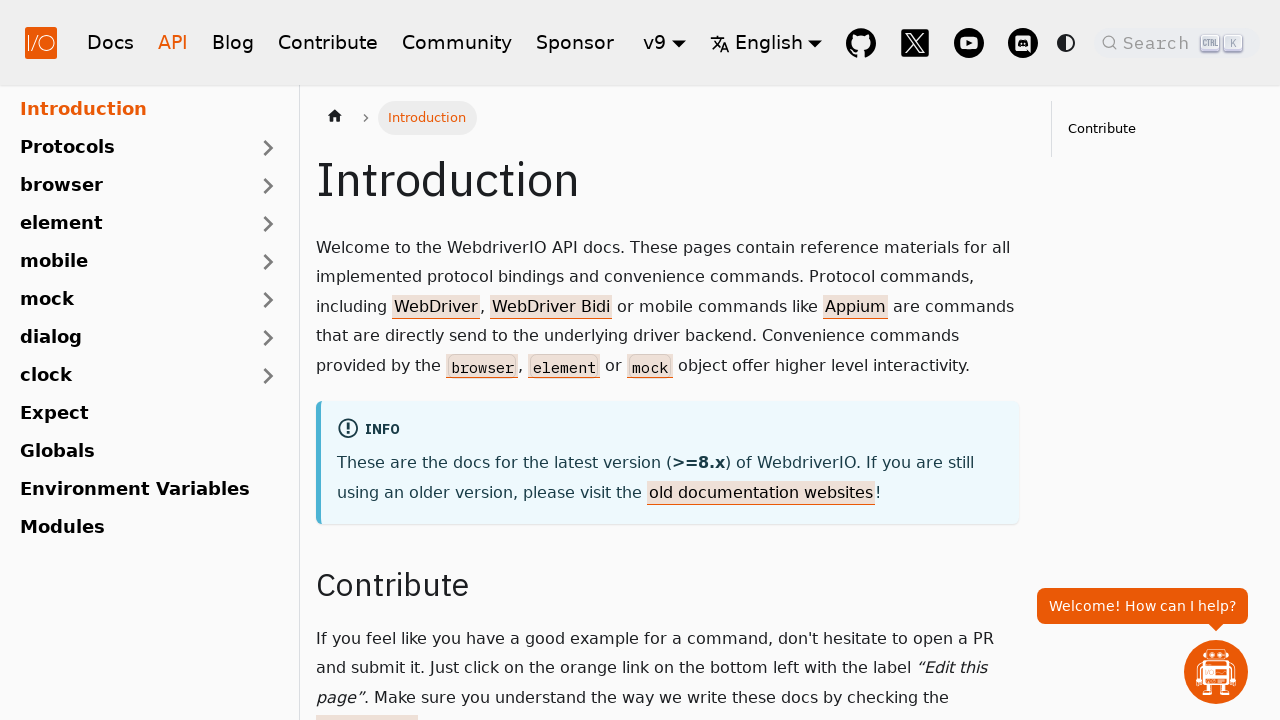